Tests removing a person from the list by clicking the remove button on the first person and verifying the person is no longer displayed.

Starting URL: https://kristinek.github.io/site/tasks/list_of_people_with_jobs.html

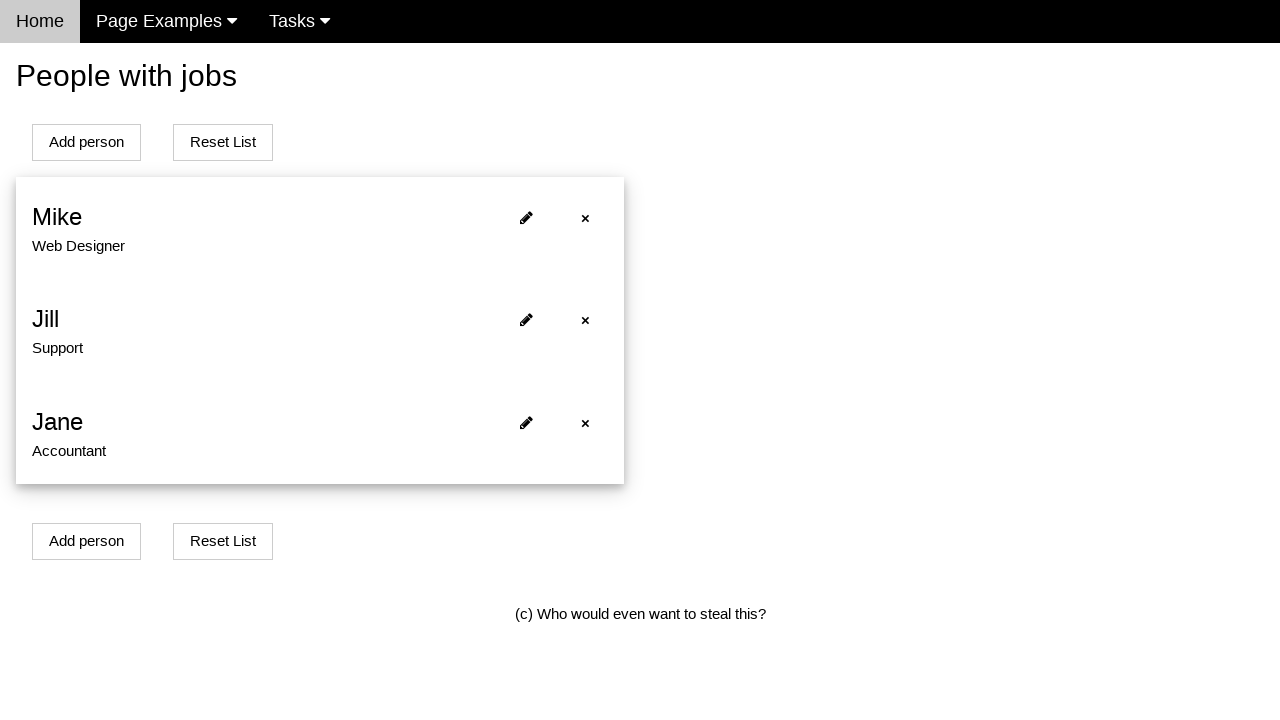

Clicked remove button for first person at (585, 218) on xpath=//*[@id='person0']/span[1]
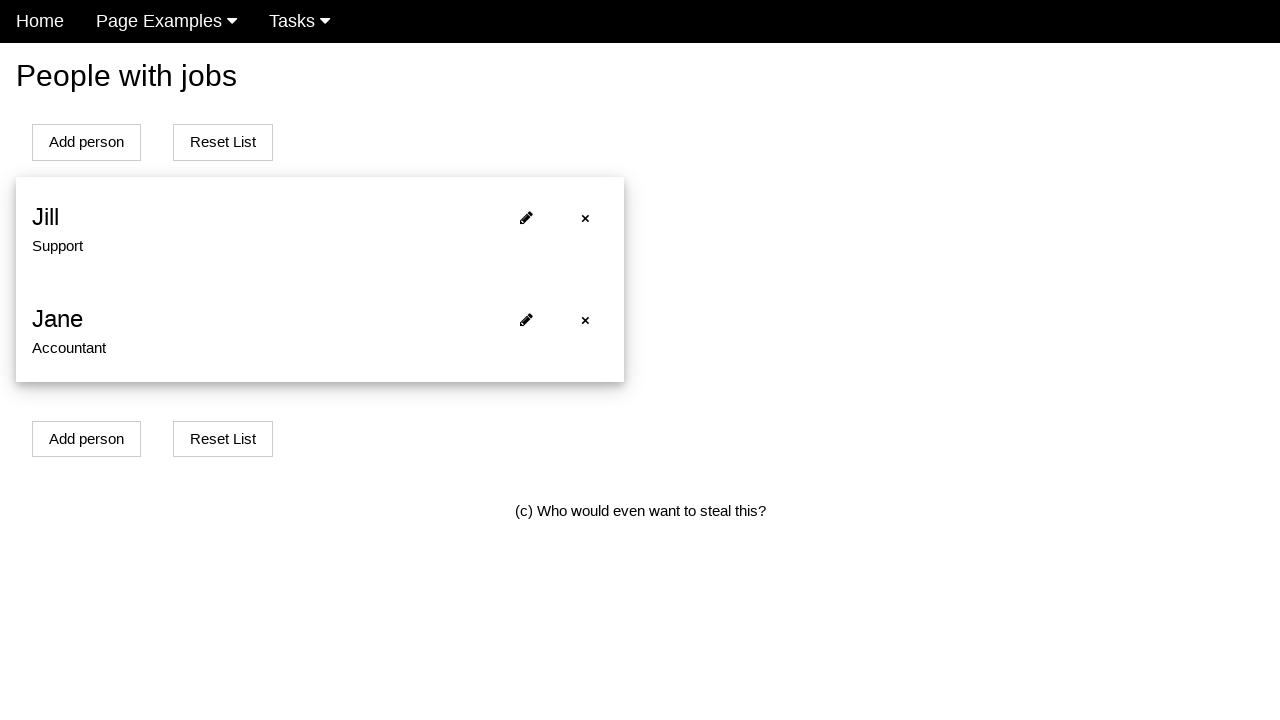

Waited for removal to complete
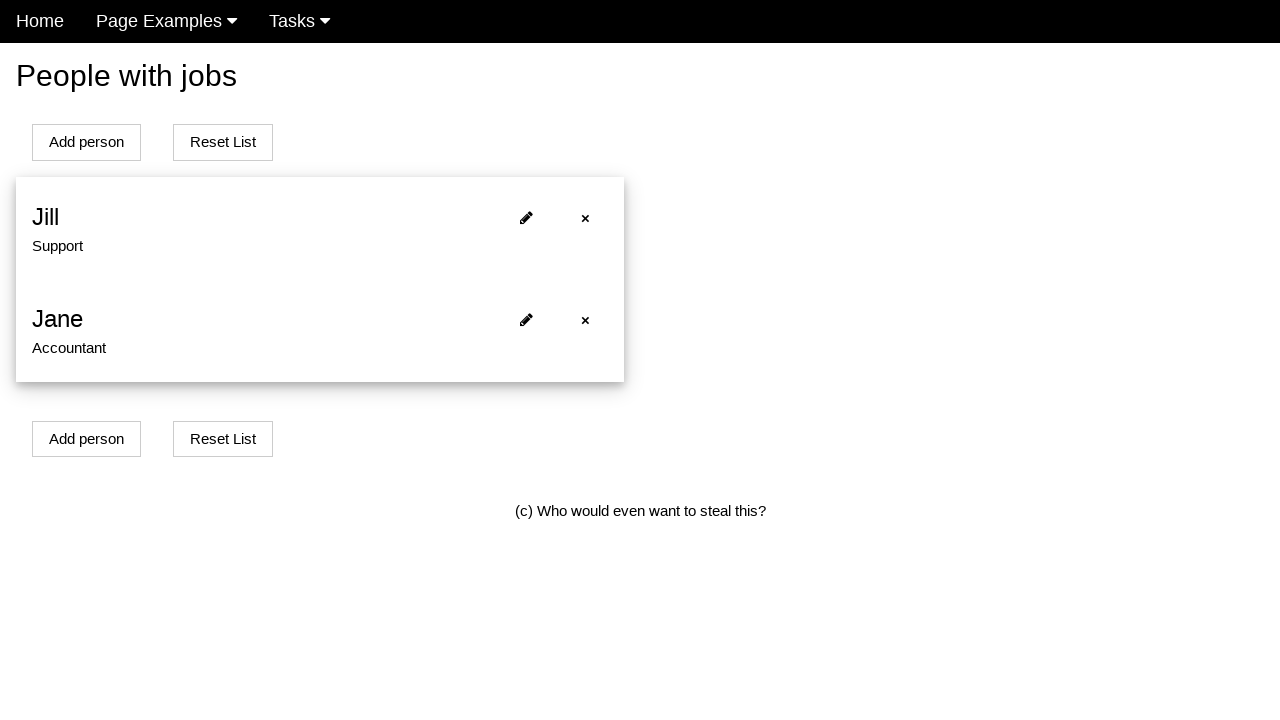

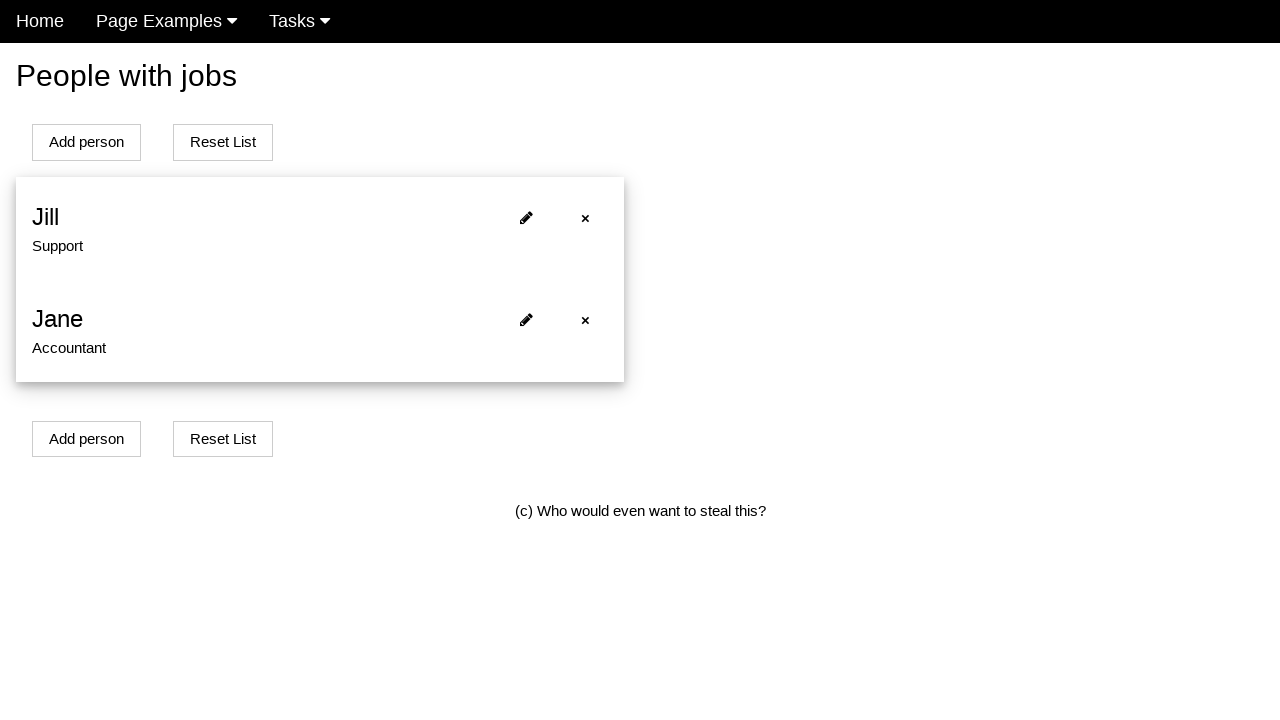